Tests clicking the login submit button on a CMS portal page without entering credentials, likely to verify button functionality or error handling

Starting URL: https://portaldev.cms.gov/portal/

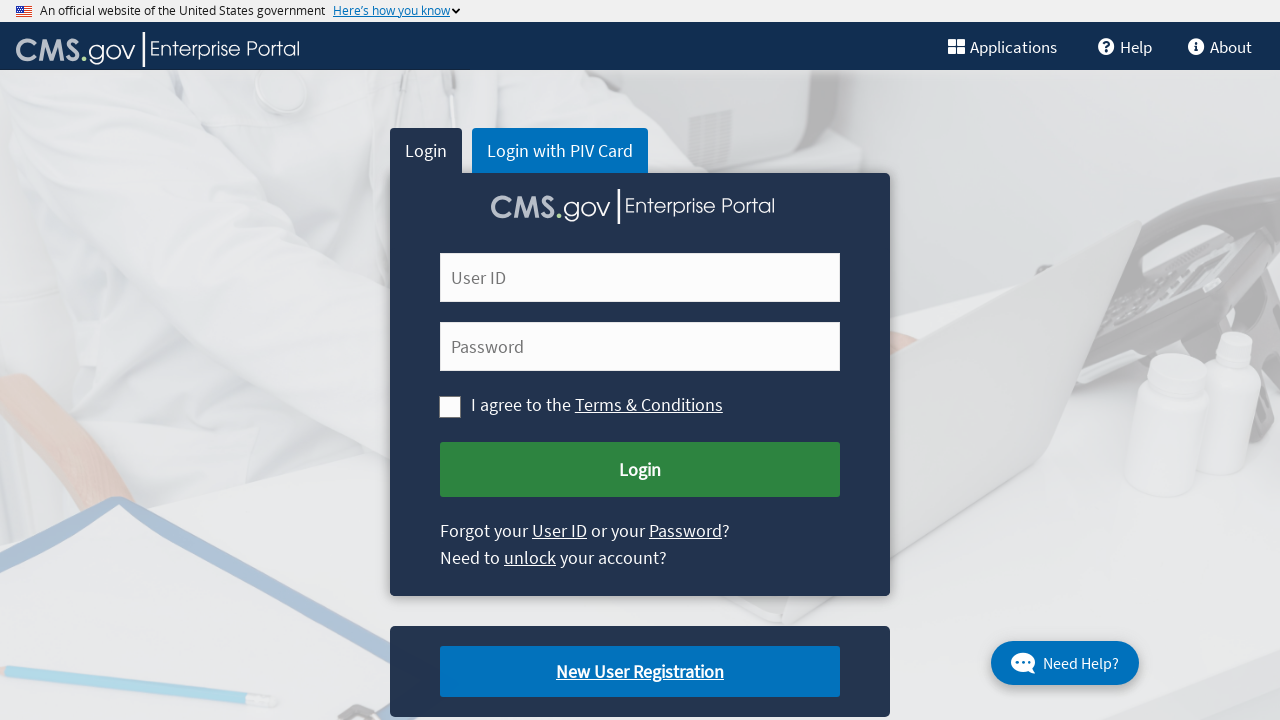

Clicked the login submit button without entering credentials at (640, 470) on #cms-login-submit
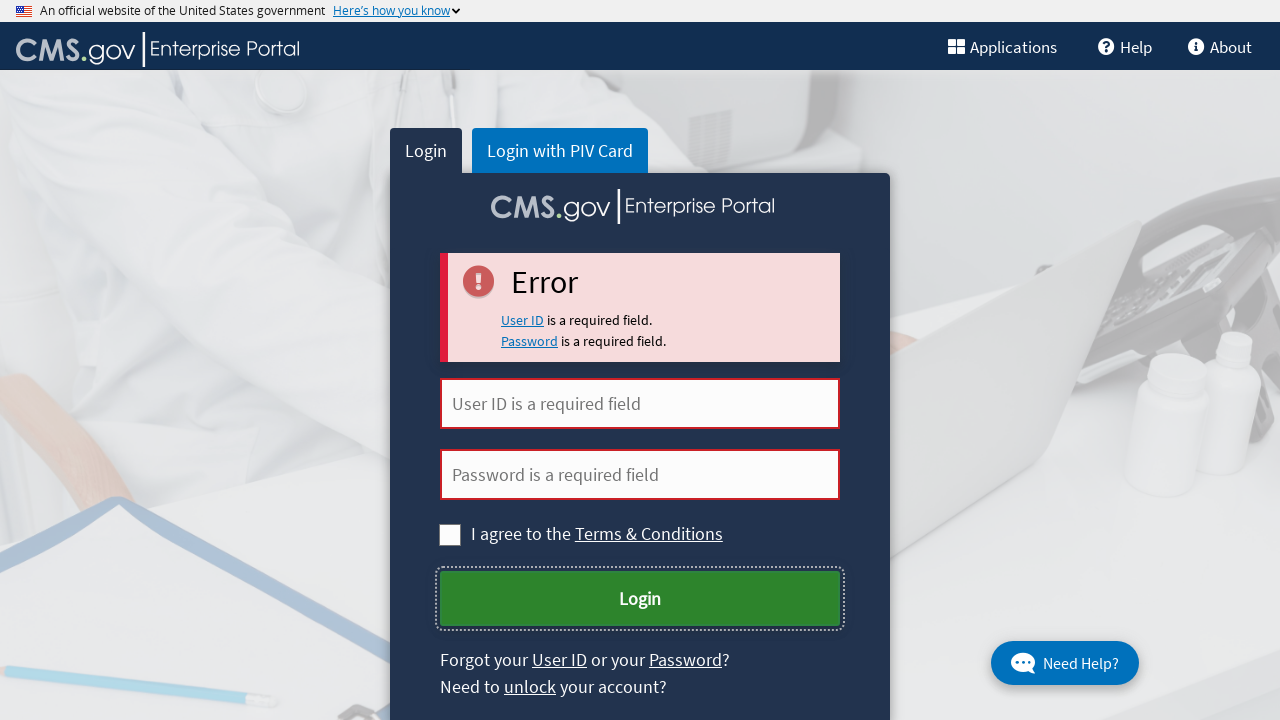

Waited for page to reach network idle state after login button click
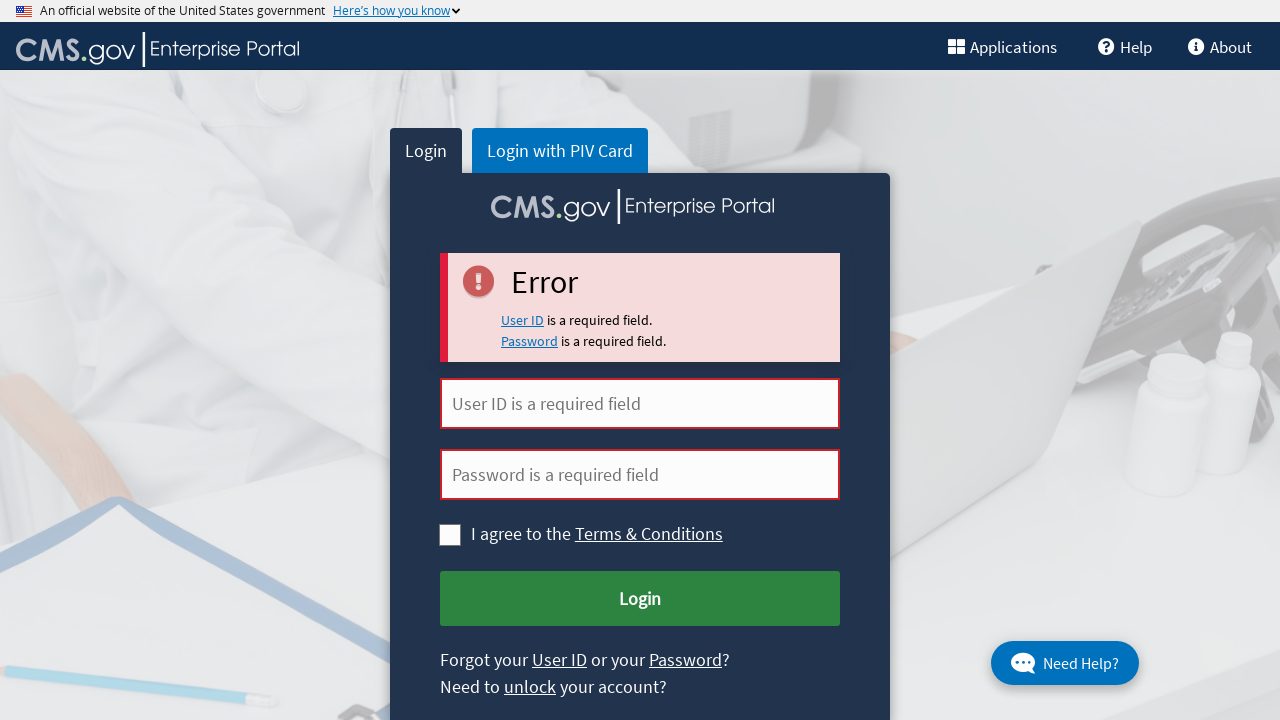

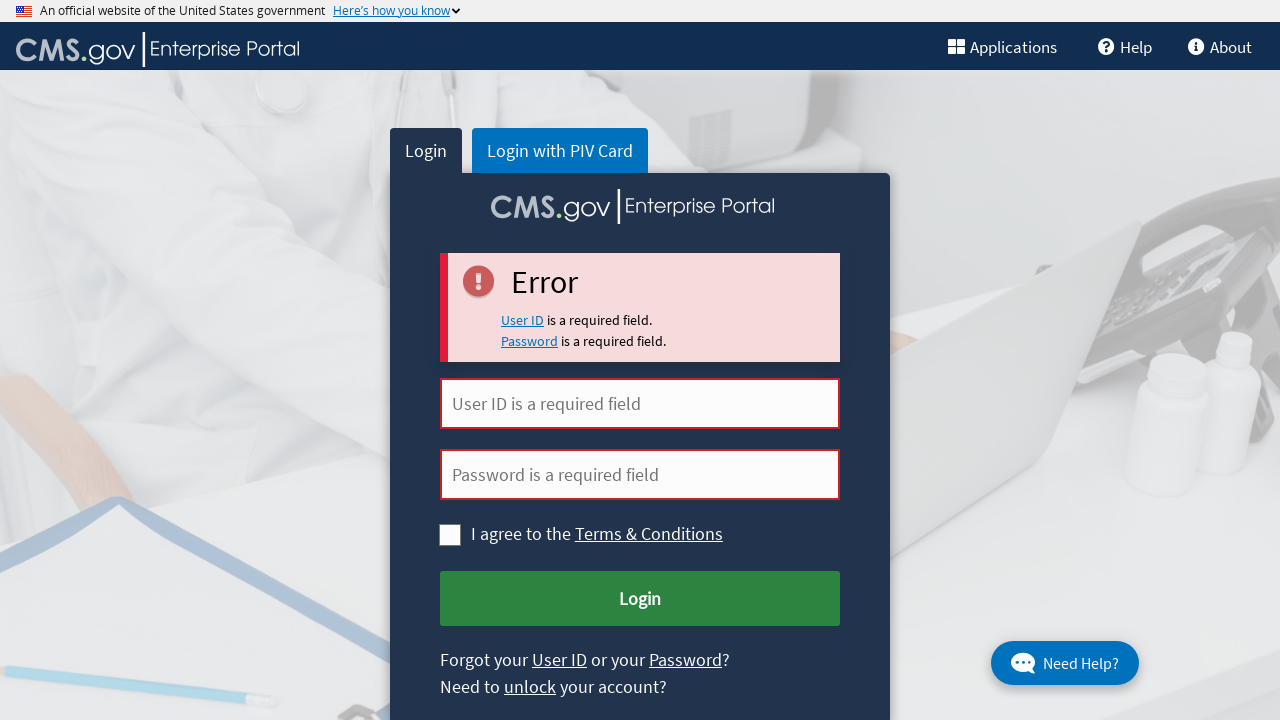